Tests the Text Box form functionality on DemoQA by navigating to the form, filling in name, email, current address, and permanent address fields, then submitting the form.

Starting URL: https://demoqa.com/

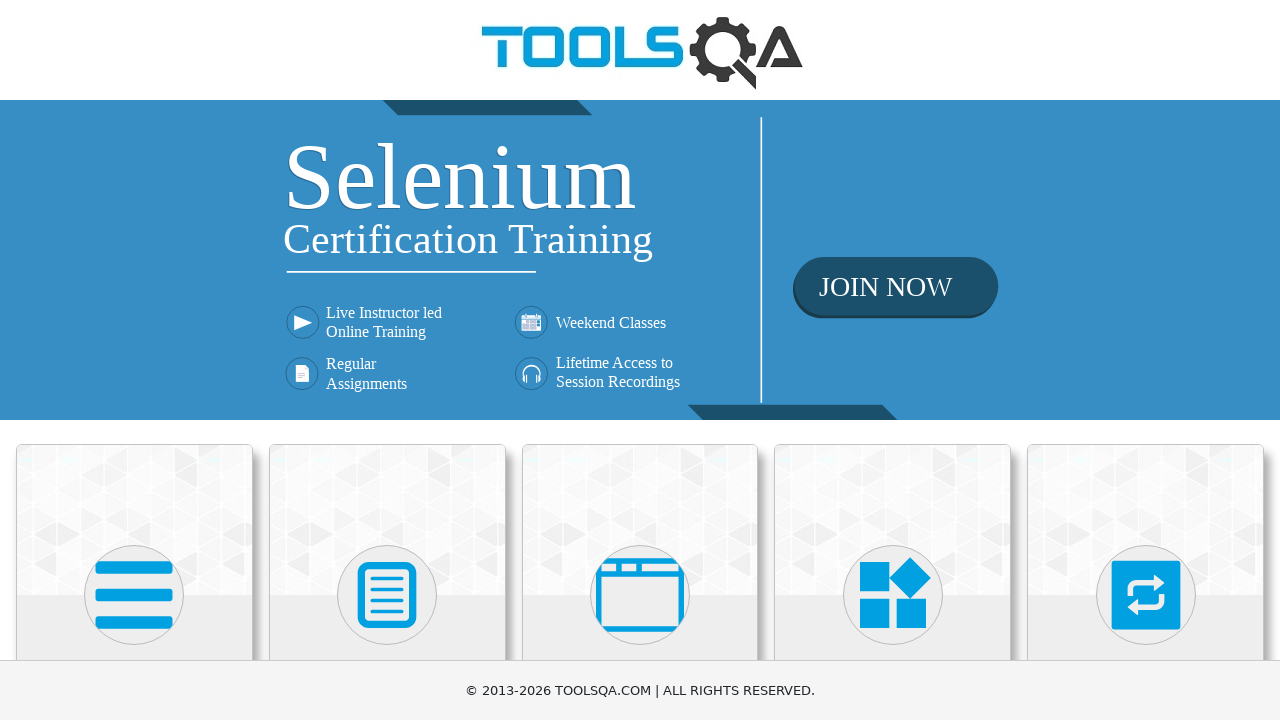

Clicked the first path element (menu icon) at (134, 595) on path >> nth=0
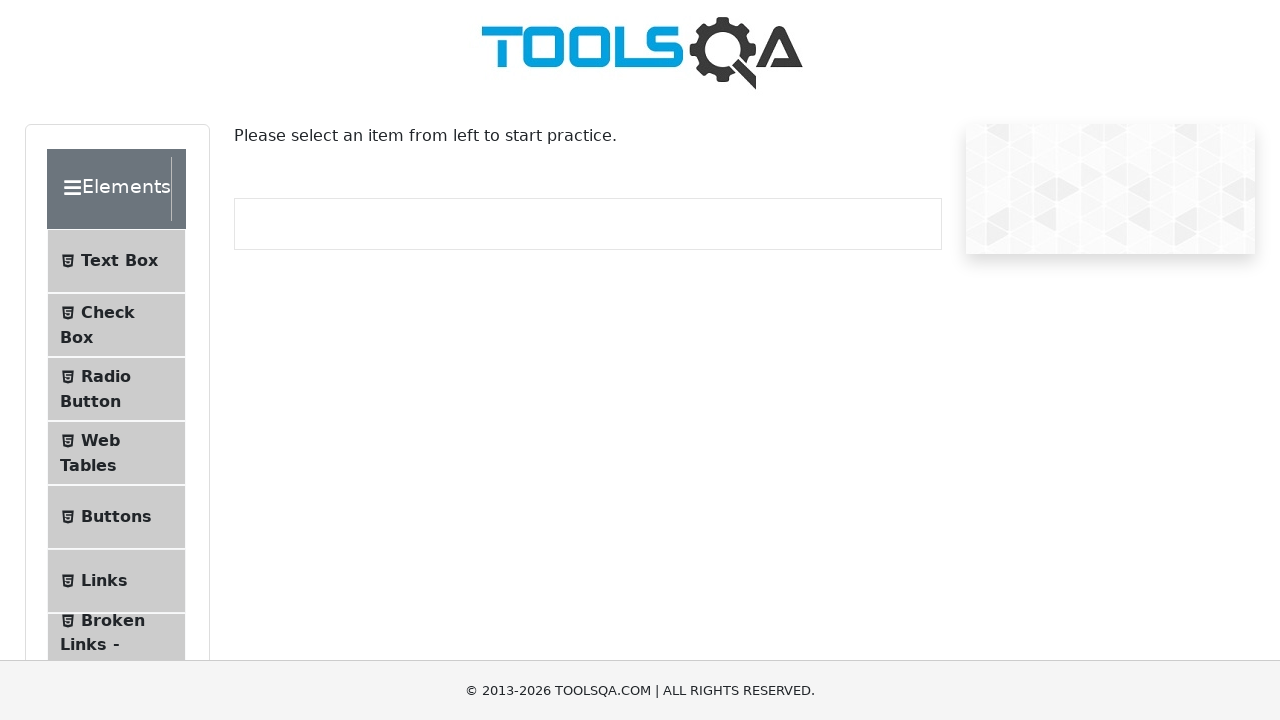

Clicked on Text Box menu item at (119, 261) on internal:text="Text Box"i
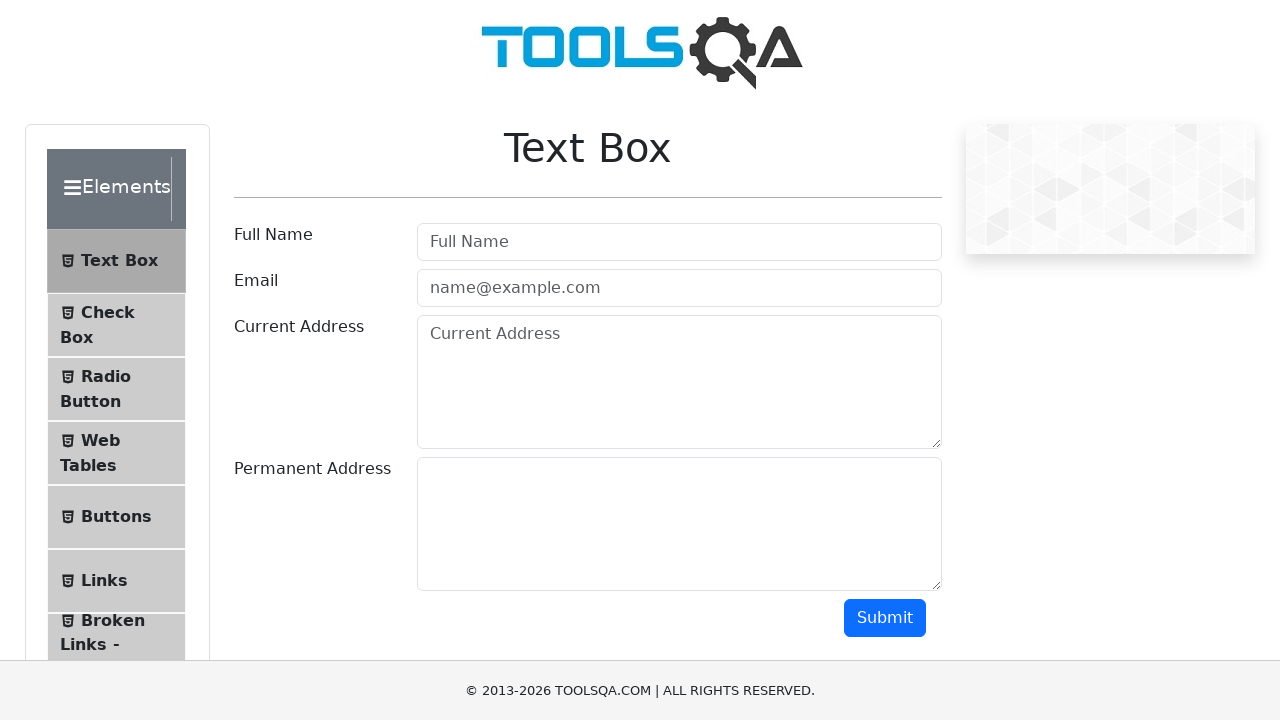

Clicked on Full Name field at (679, 242) on internal:attr=[placeholder="Full Name"i]
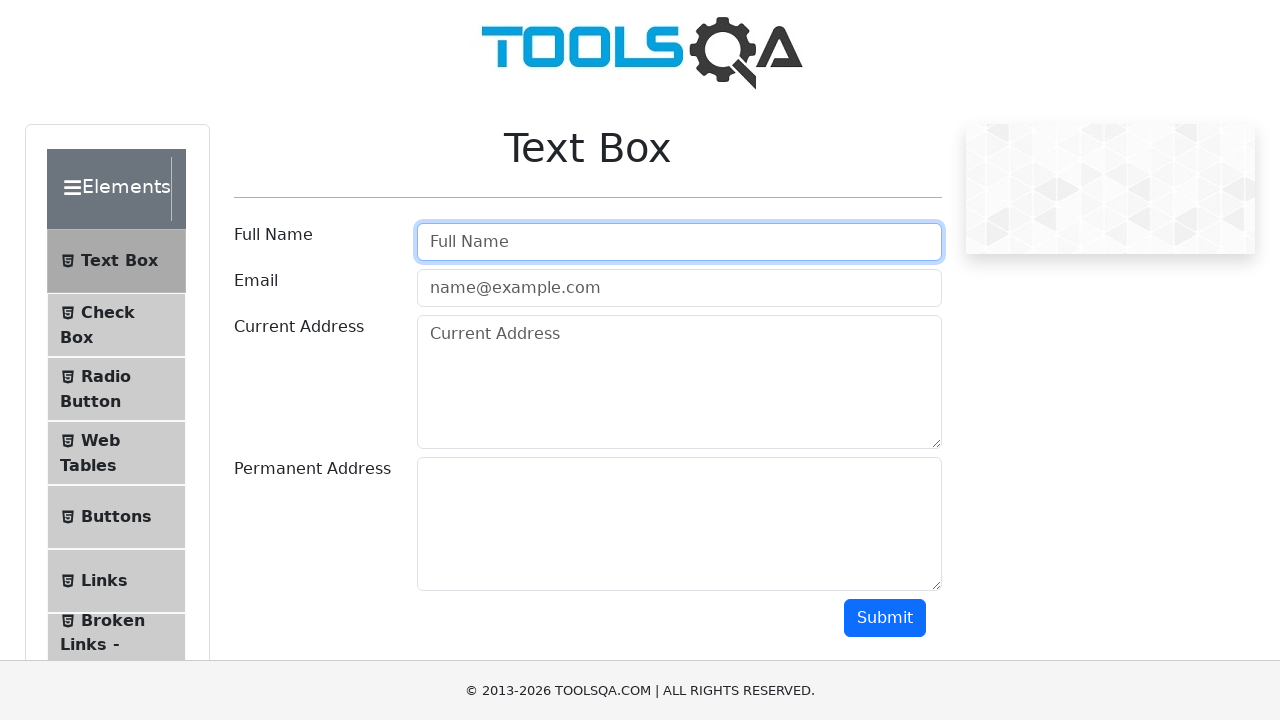

Filled Full Name field with 'test' on internal:attr=[placeholder="Full Name"i]
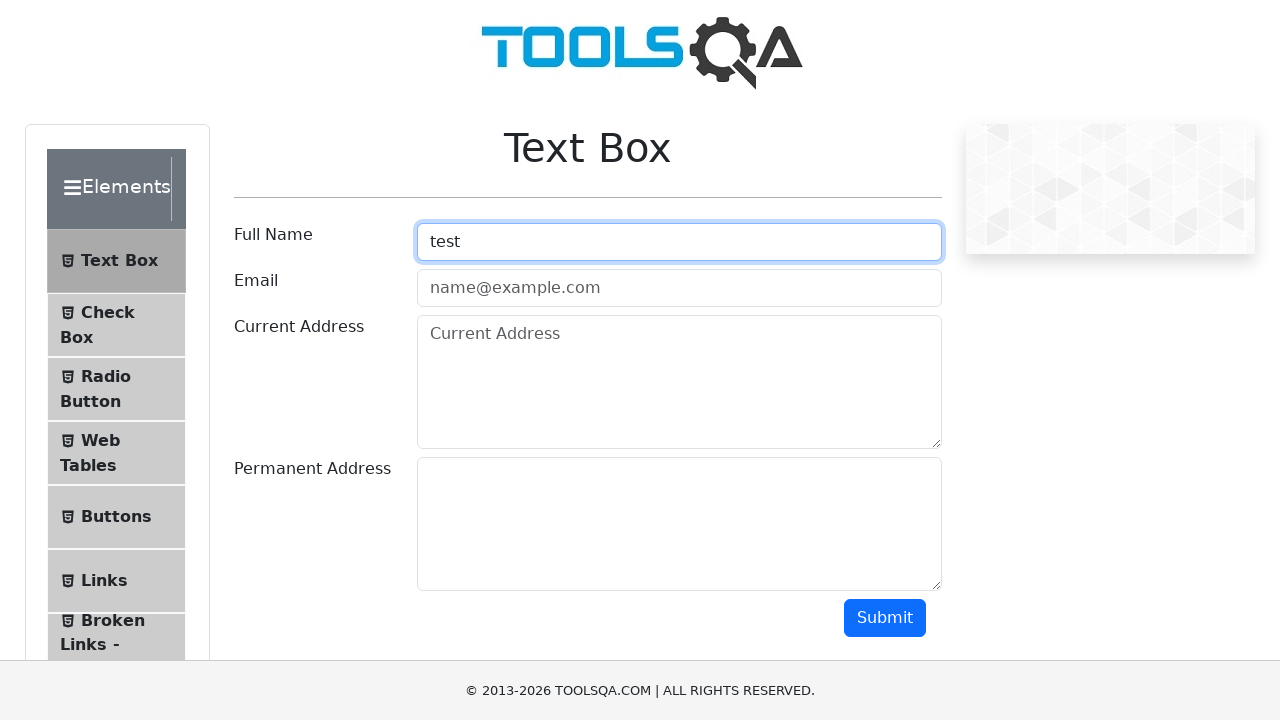

Filled Email field with 'test@gmail.com' on internal:attr=[placeholder="name@example.com"i]
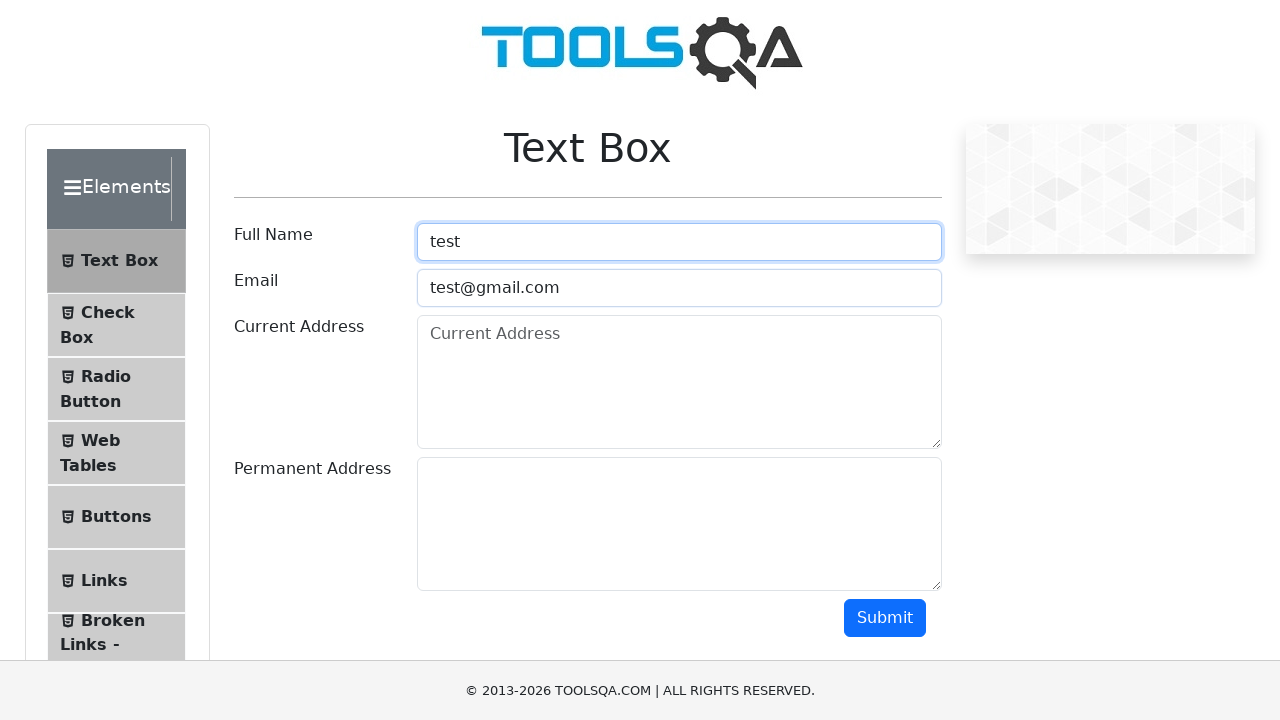

Filled Current Address field with '123 main st' on internal:attr=[placeholder="Current Address"i]
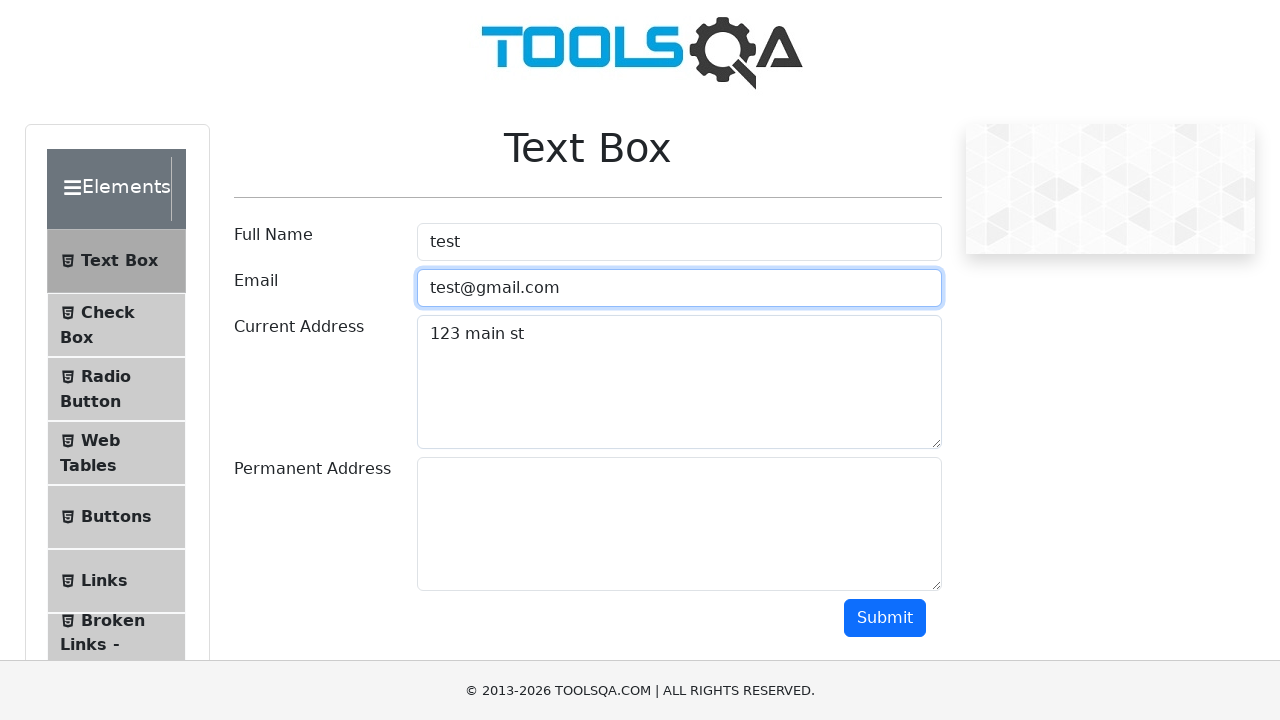

Filled Permanent Address field with '456 central ave' on #permanentAddress
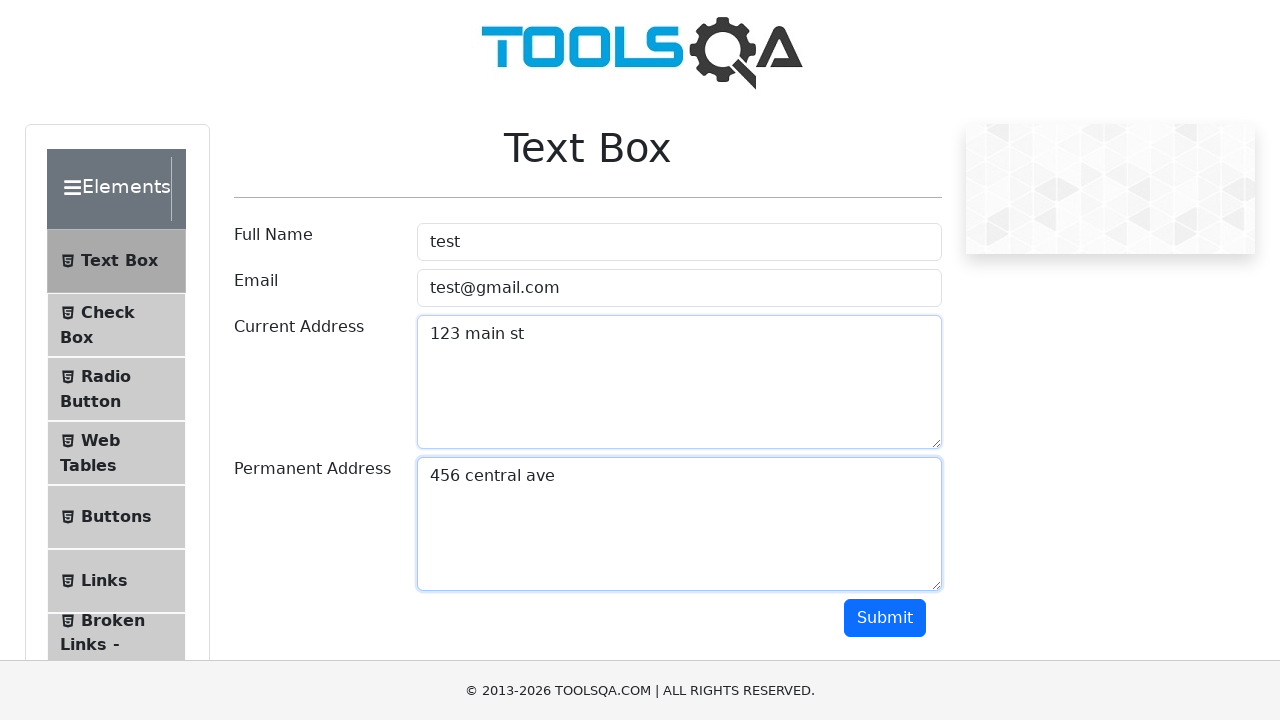

Clicked Submit button to submit the form at (885, 618) on internal:role=button[name="Submit"i]
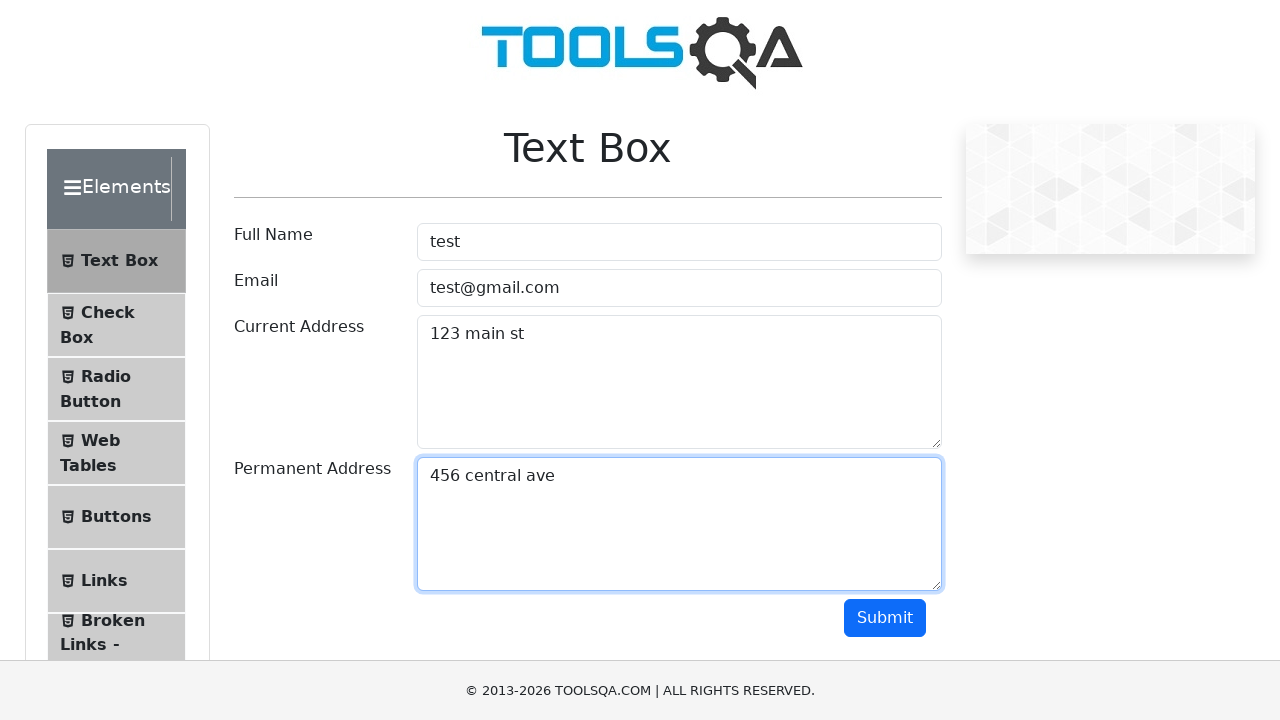

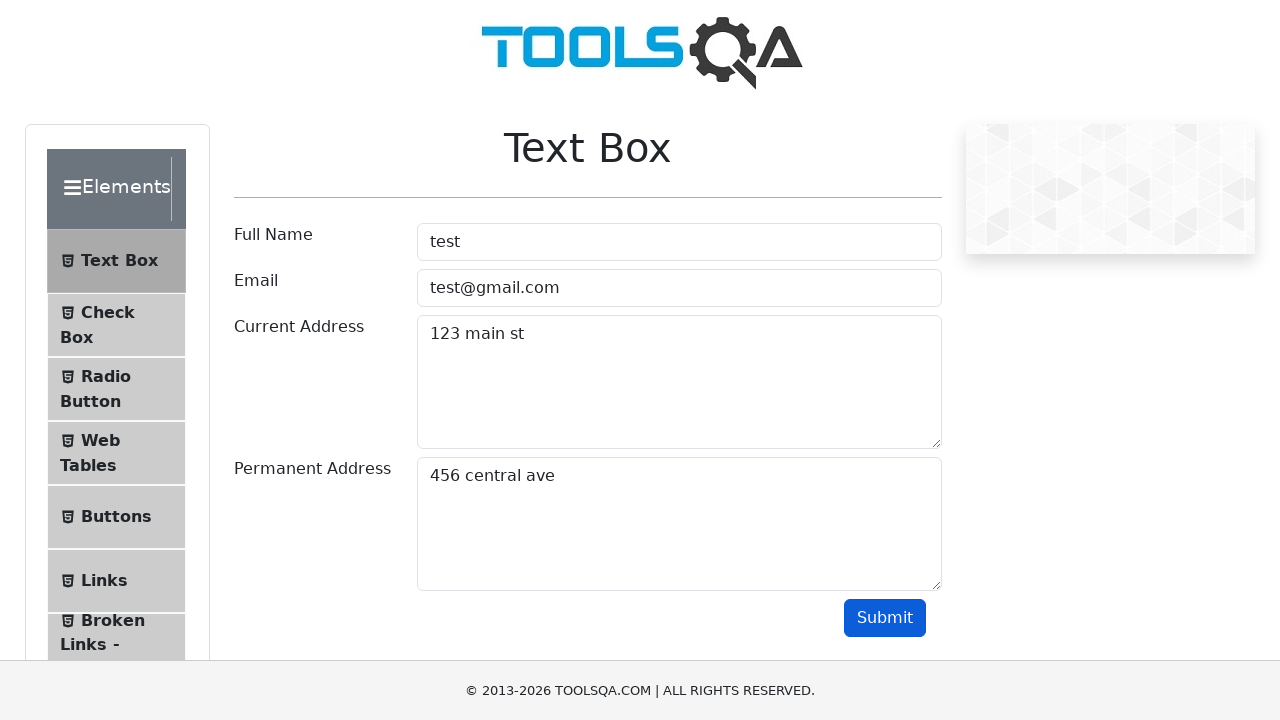